Navigates to an automation practice page and clicks on a link containing "Coupons" text using partial link text matching

Starting URL: https://rahulshettyacademy.com/AutomationPractice/

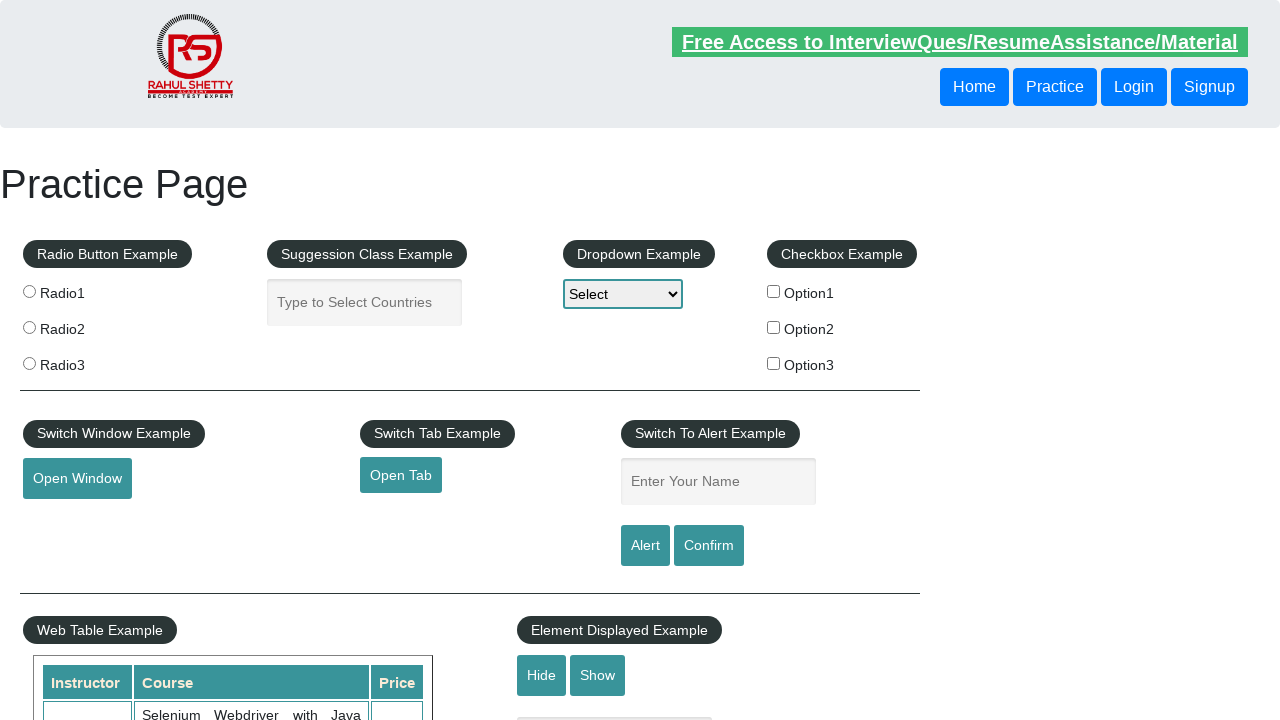

Navigated to automation practice page
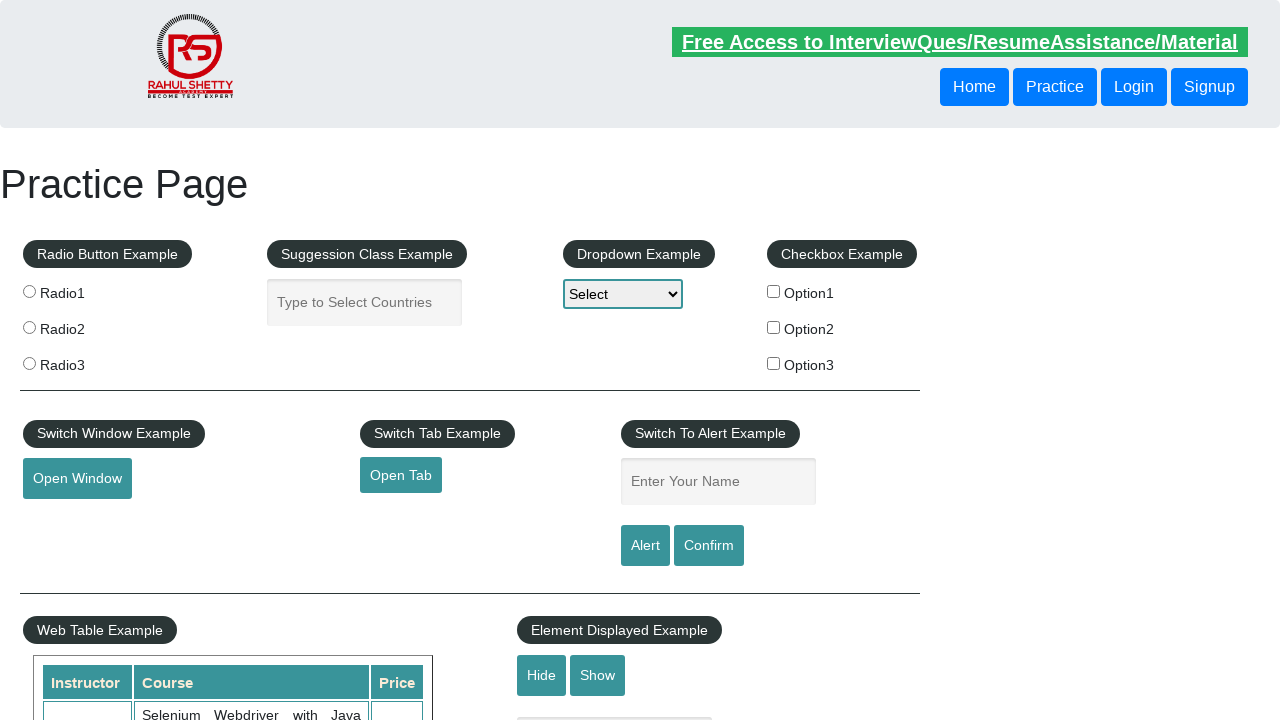

Clicked on link containing 'Coupons' text at (157, 482) on a:has-text('Coupons')
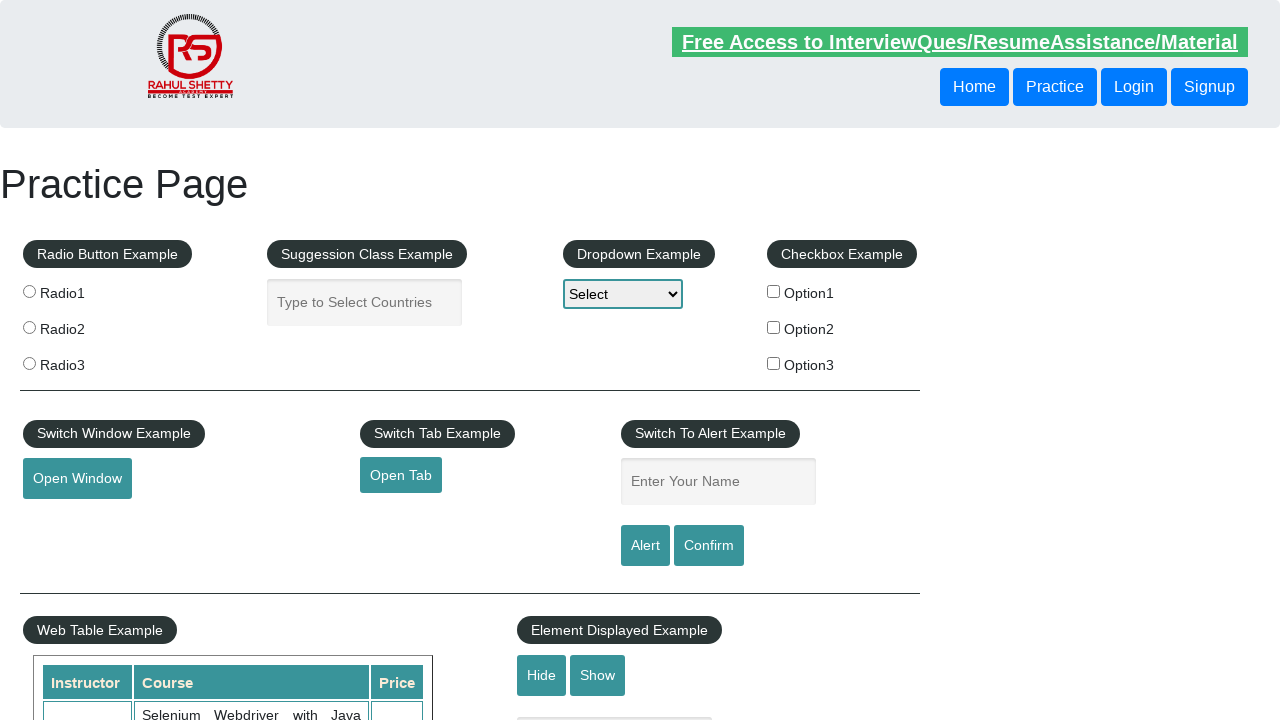

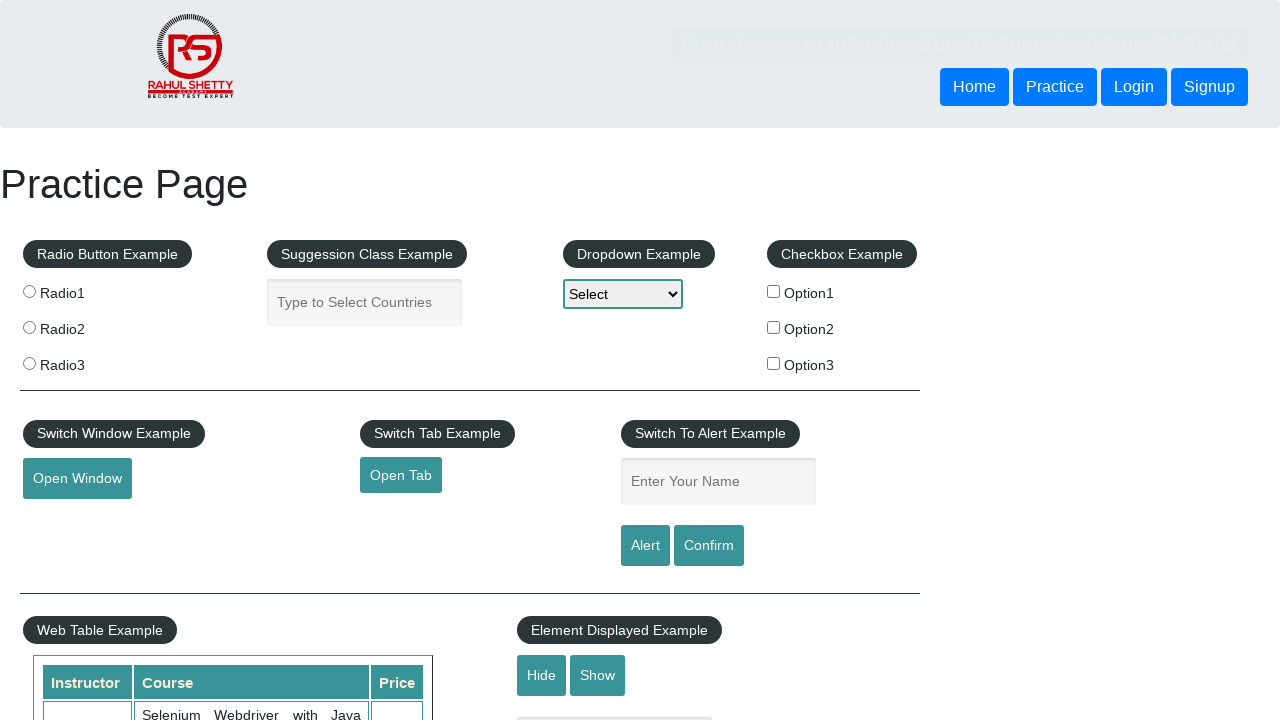